Navigates to the Team page and verifies the names of the three site creators are displayed

Starting URL: https://www.99-bottles-of-beer.net/

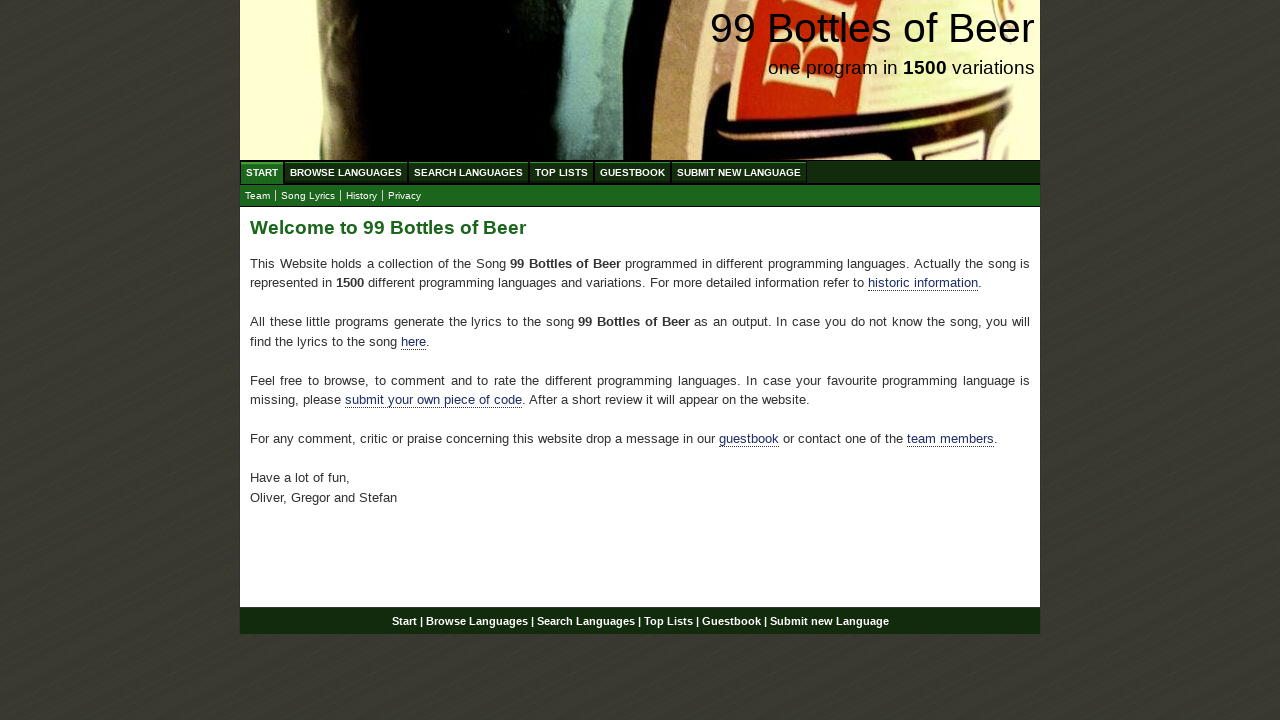

Clicked on Team submenu link at (258, 196) on #submenu a[href='team.html']
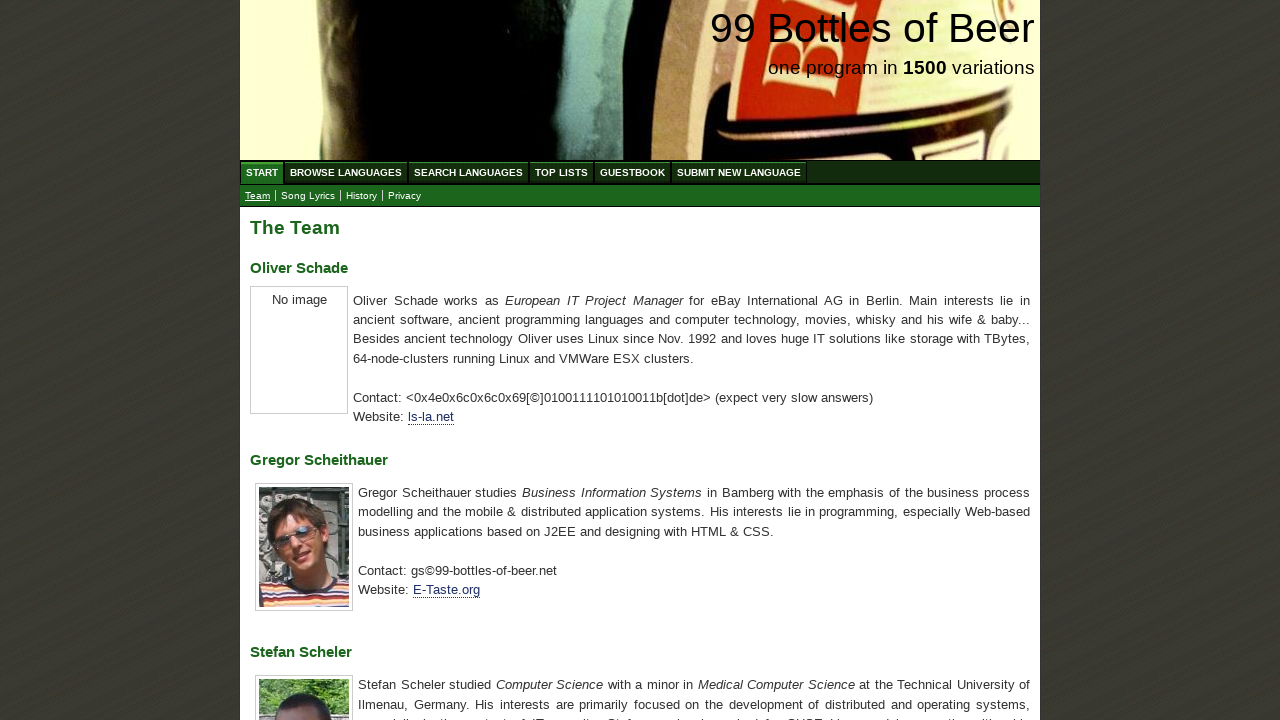

Verified Oliver Schade name is displayed on Team page
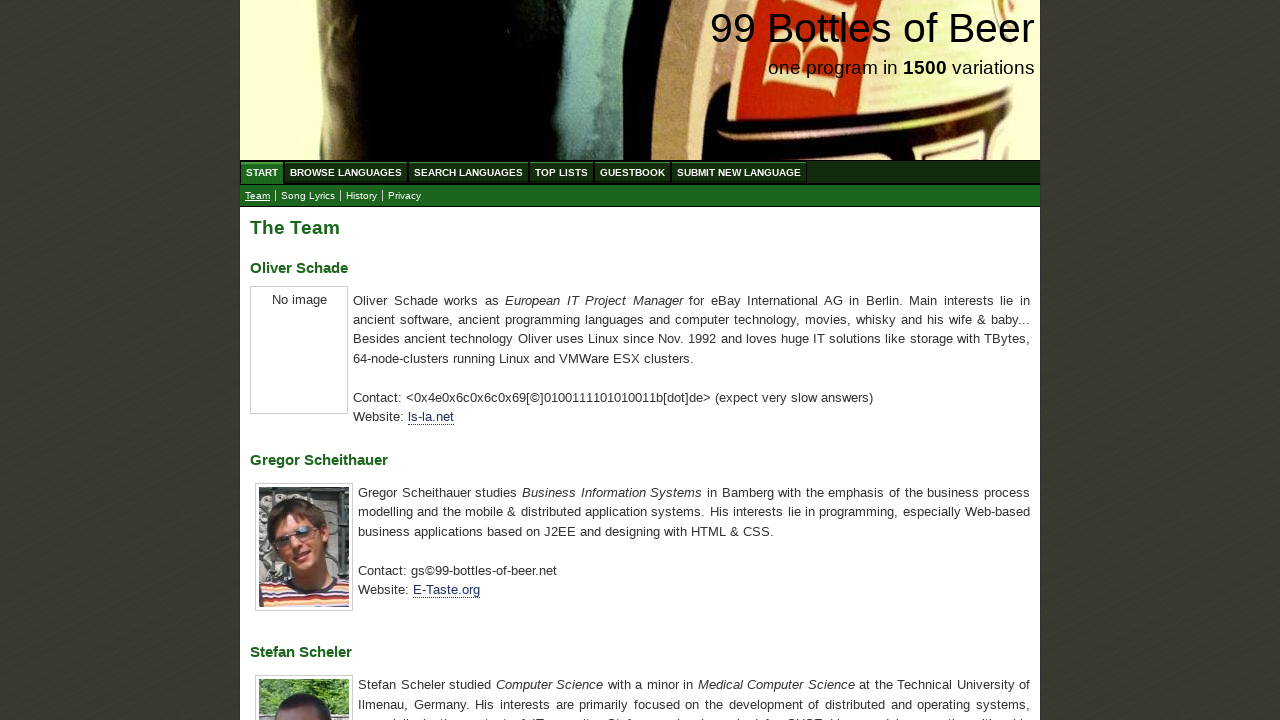

Verified Gregor Scheithauer name is displayed on Team page
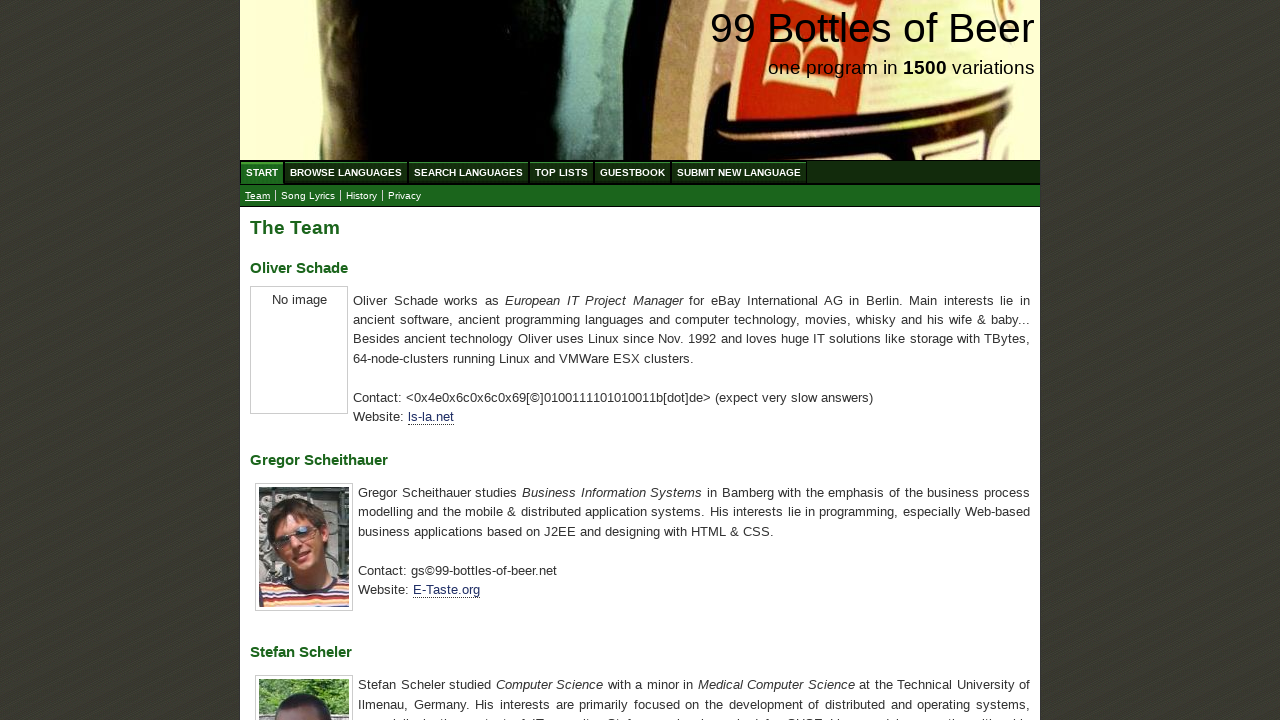

Verified Stefan Scheler name is displayed on Team page
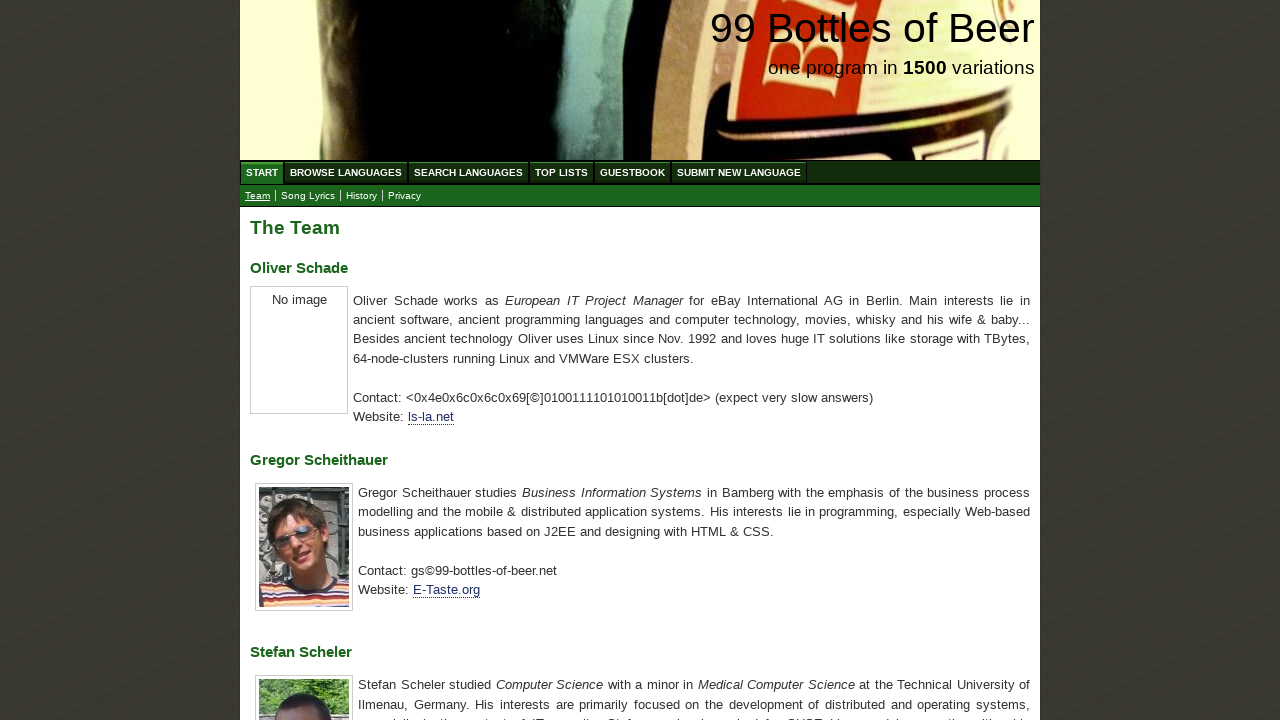

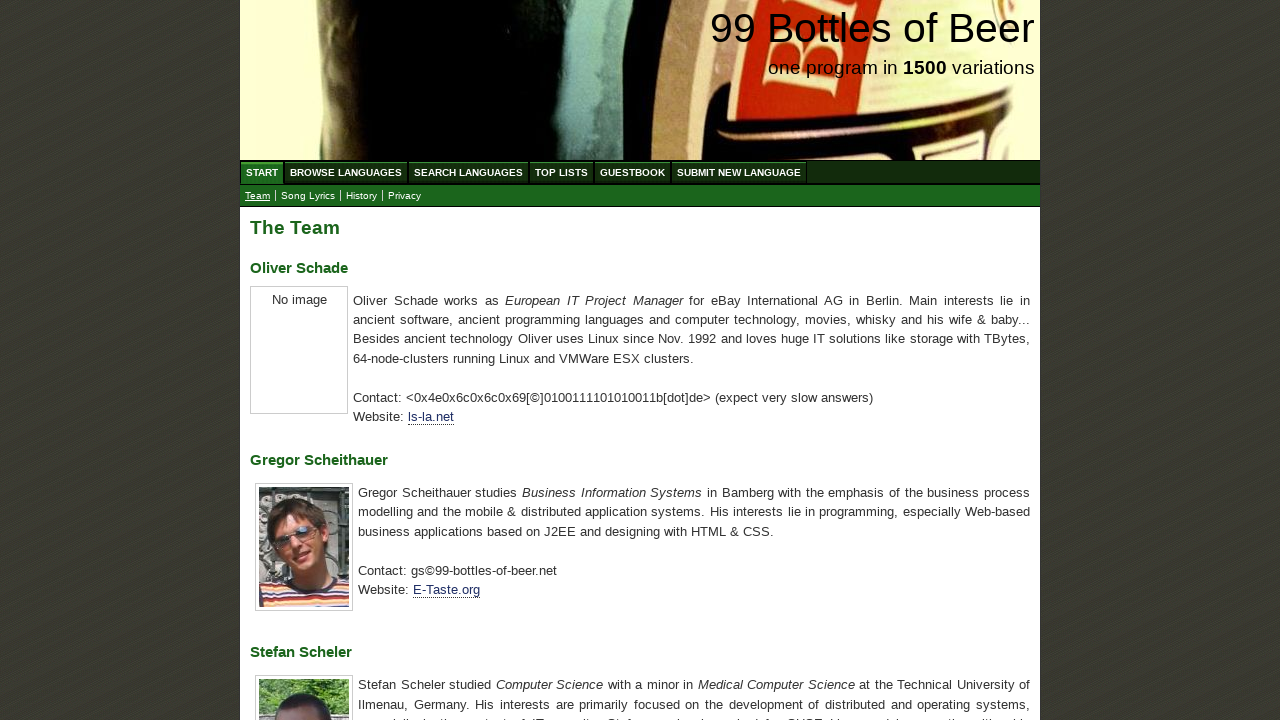